Tests that a todo item is removed when edited to have an empty text string.

Starting URL: https://demo.playwright.dev/todomvc

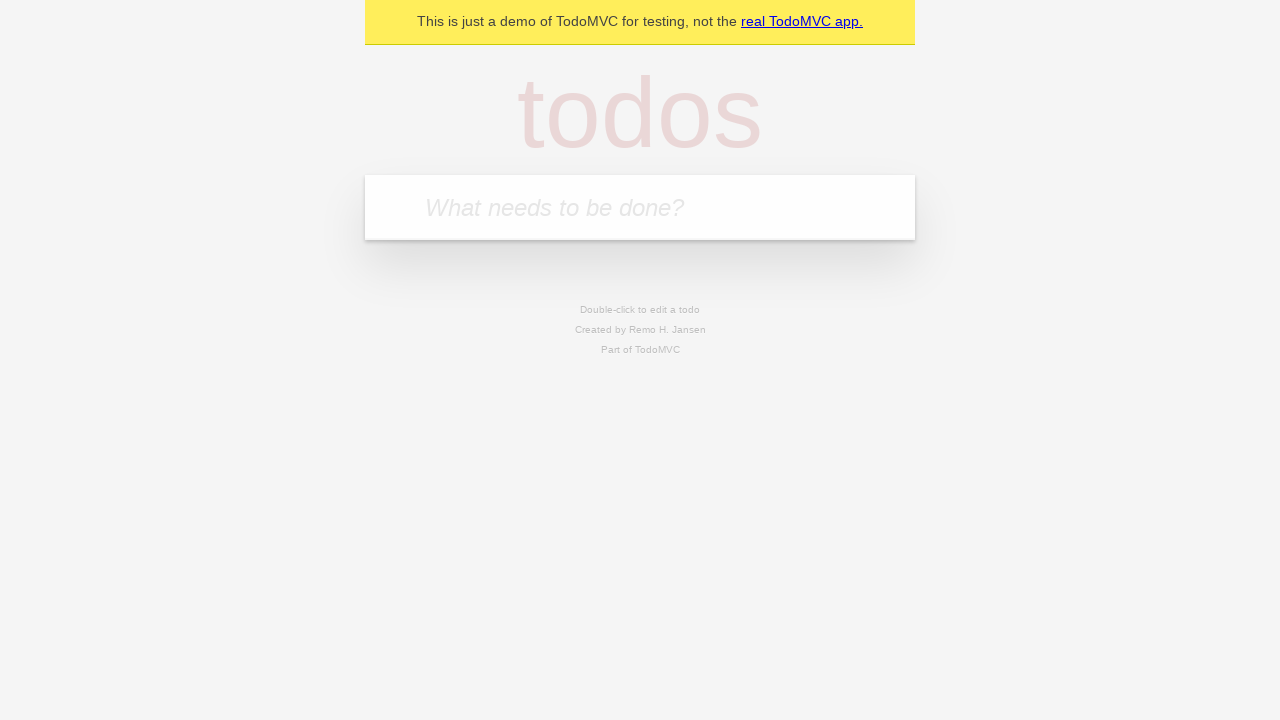

Filled todo input with 'buy some cheese' on internal:attr=[placeholder="What needs to be done?"i]
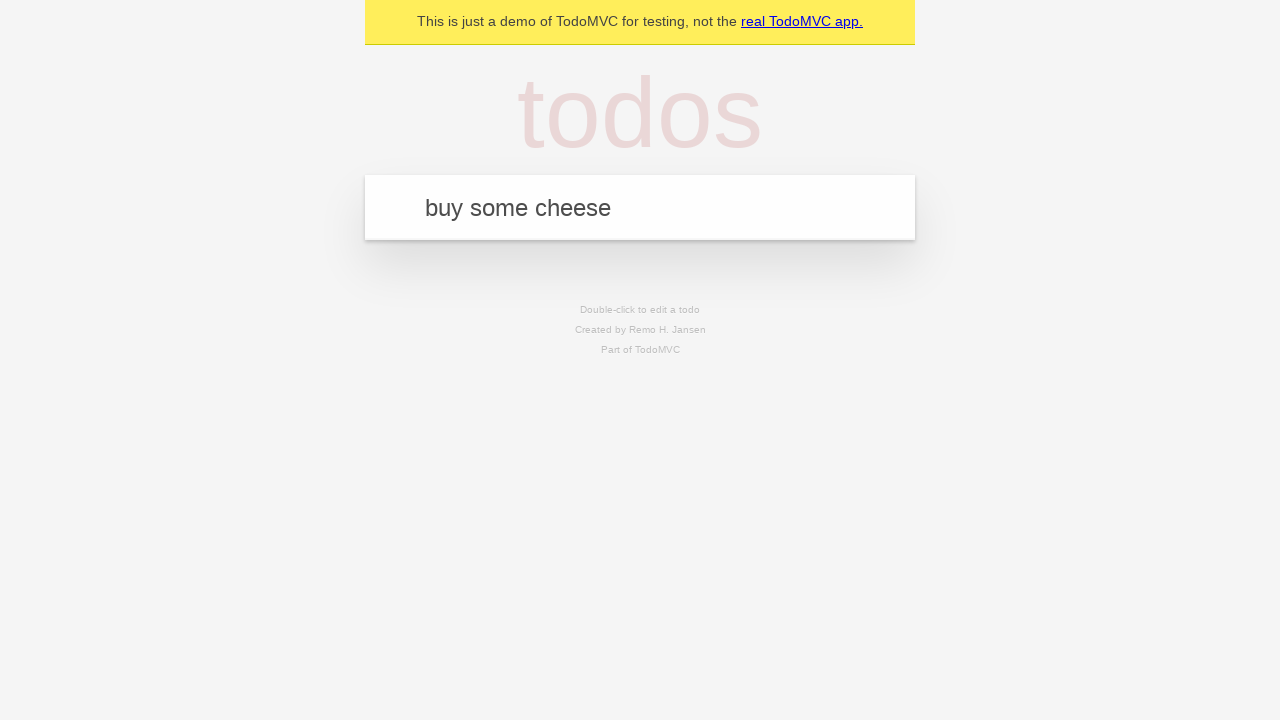

Pressed Enter to add first todo on internal:attr=[placeholder="What needs to be done?"i]
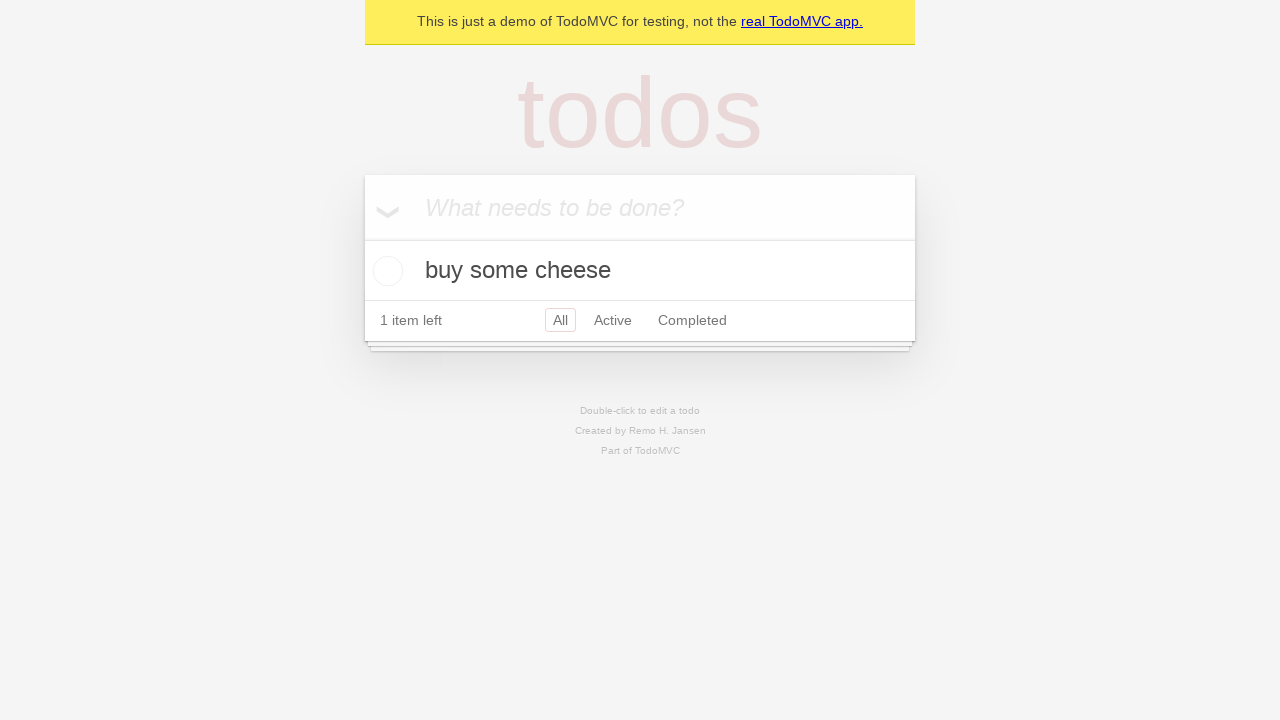

Filled todo input with 'feed the cat' on internal:attr=[placeholder="What needs to be done?"i]
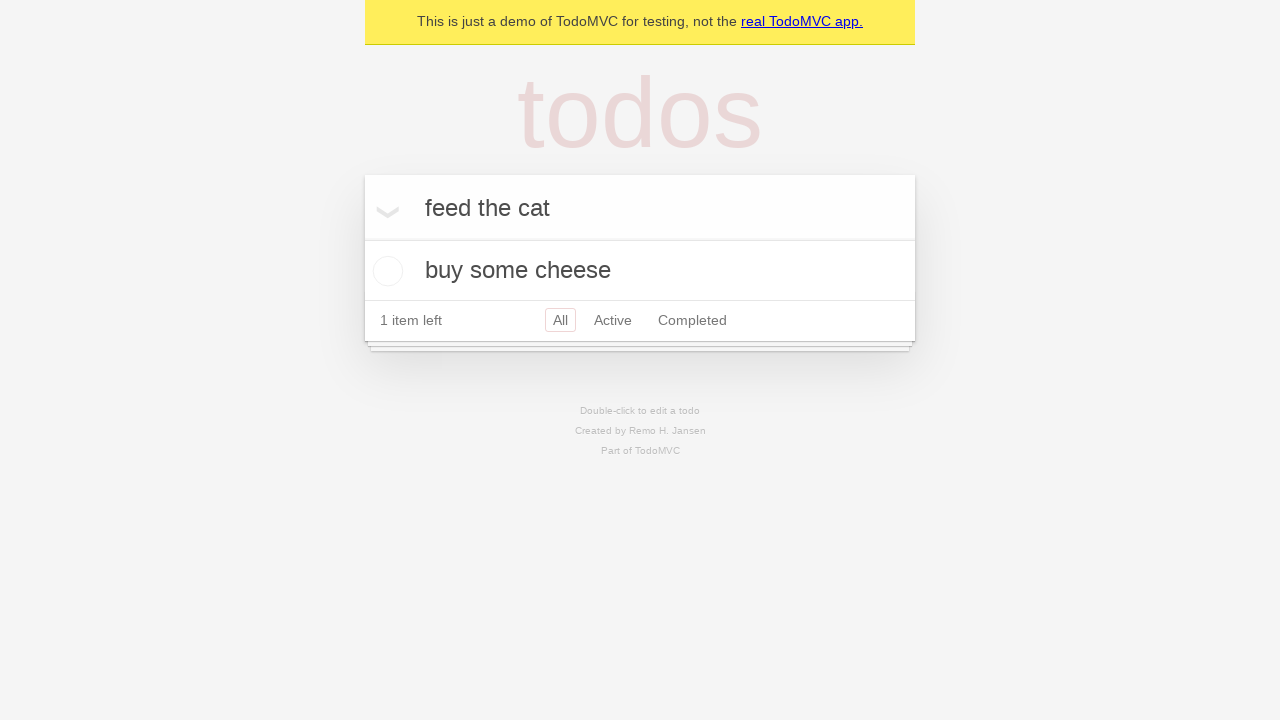

Pressed Enter to add second todo on internal:attr=[placeholder="What needs to be done?"i]
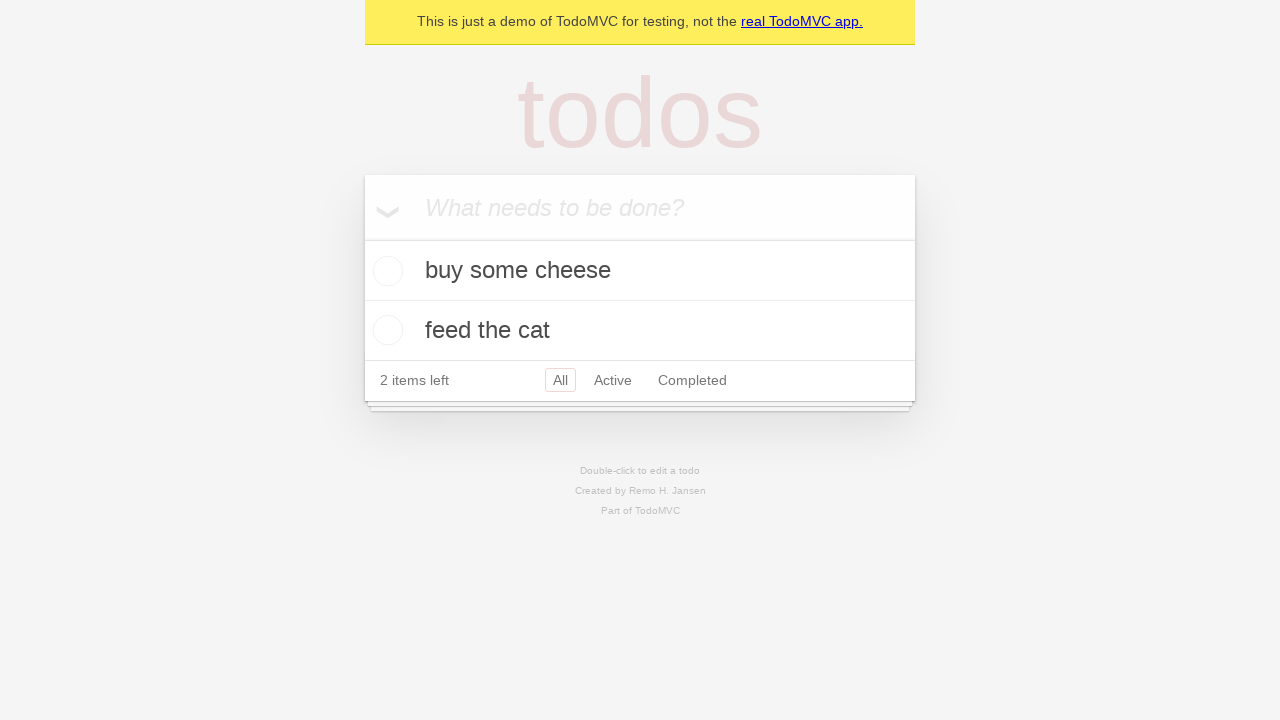

Filled todo input with 'book a doctors appointment' on internal:attr=[placeholder="What needs to be done?"i]
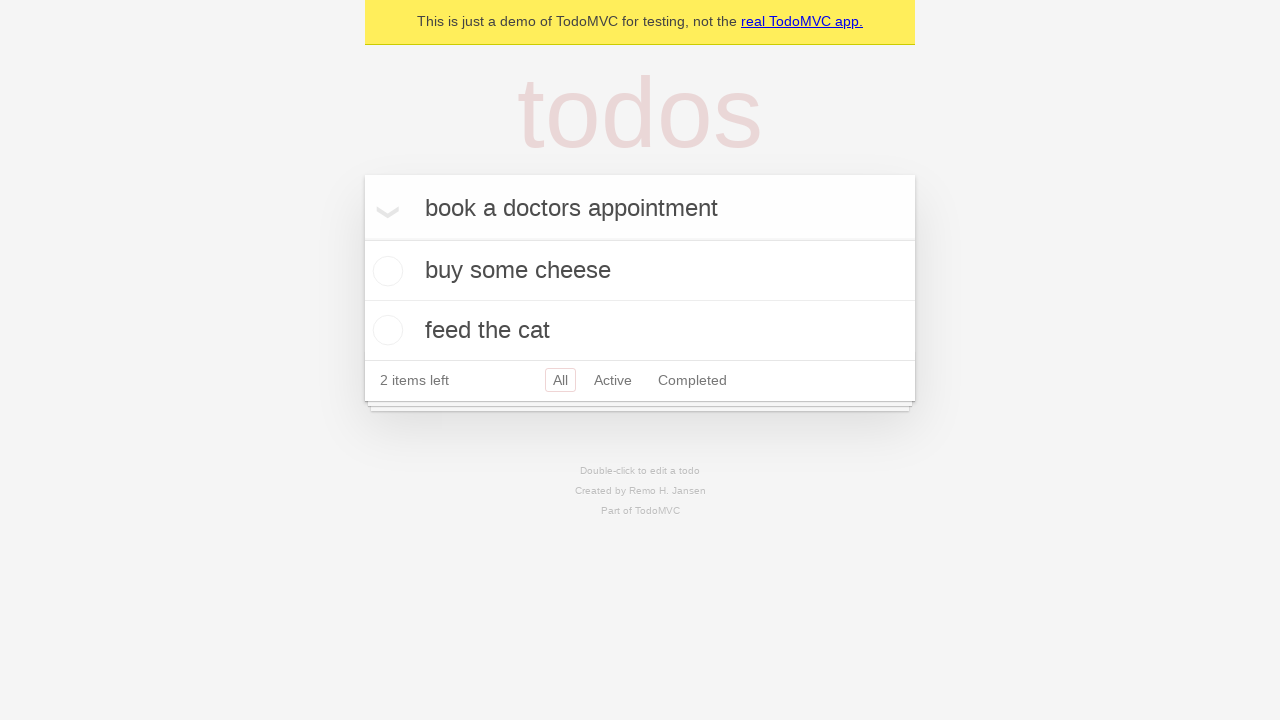

Pressed Enter to add third todo on internal:attr=[placeholder="What needs to be done?"i]
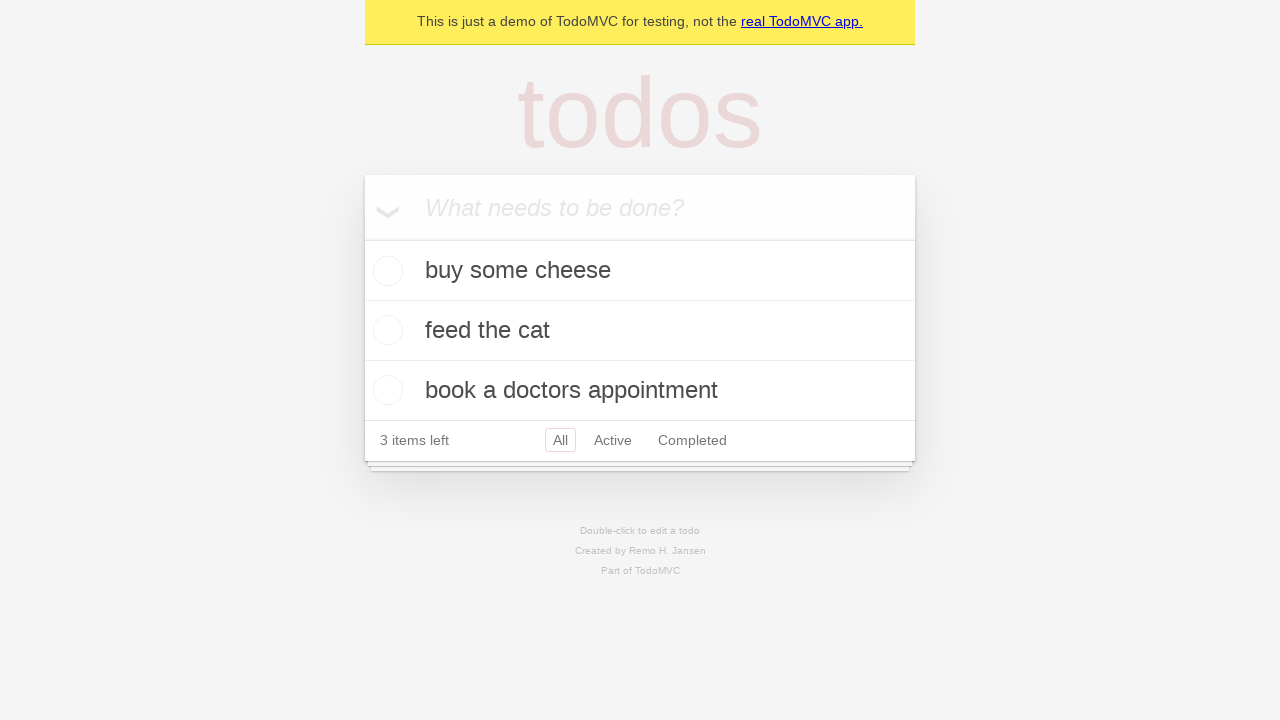

Double-clicked second todo item to enter edit mode at (640, 331) on [data-testid='todo-item'] >> nth=1
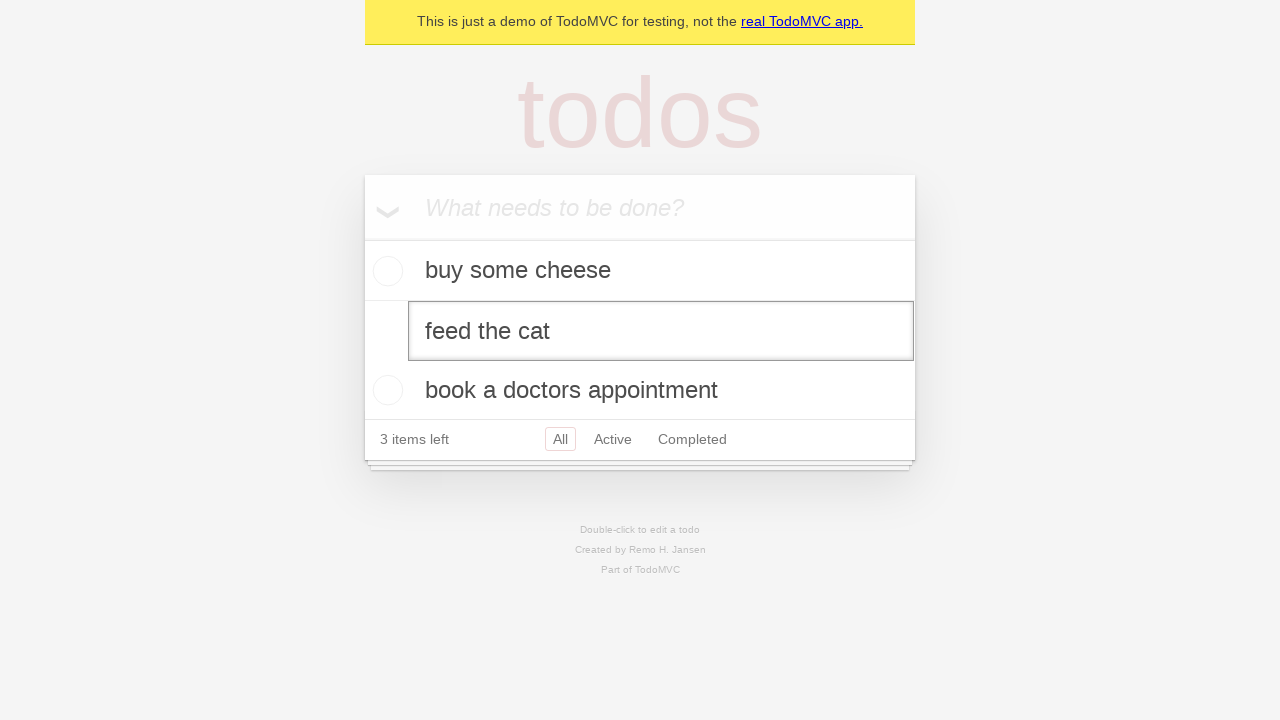

Cleared the text in the edit field on [data-testid='todo-item'] >> nth=1 >> internal:role=textbox[name="Edit"i]
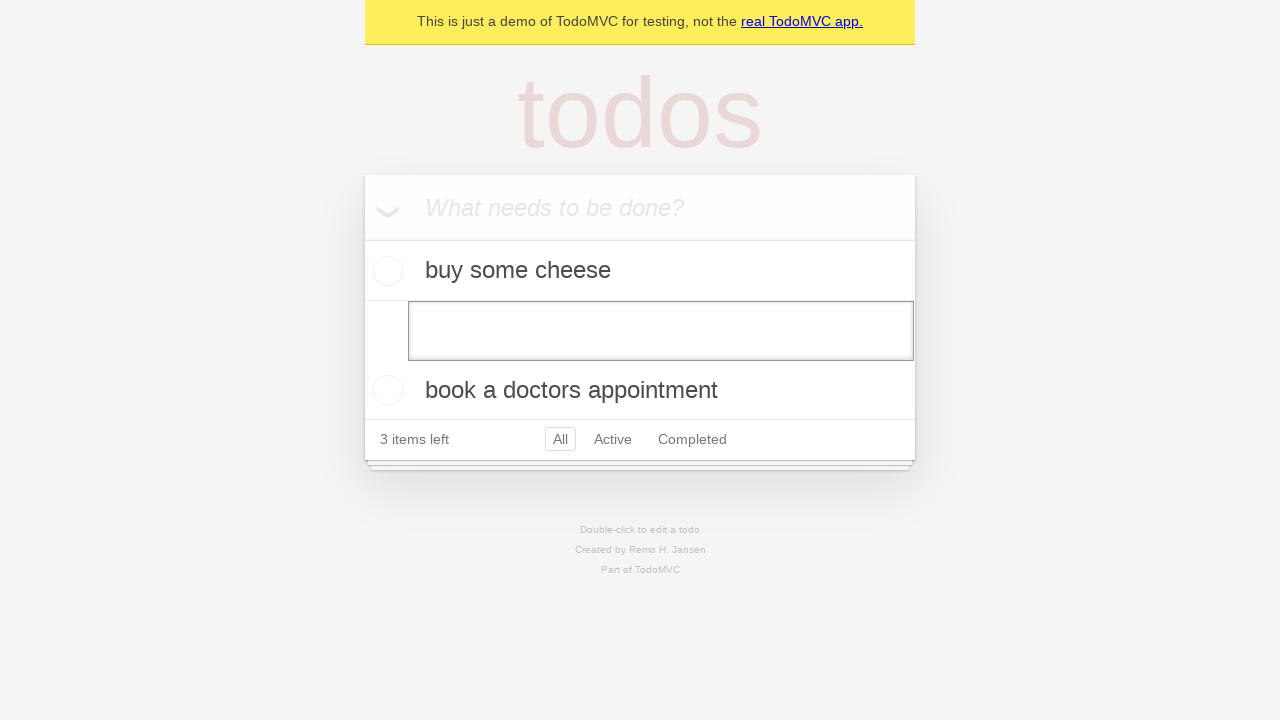

Pressed Enter to save empty text, removing the todo item on [data-testid='todo-item'] >> nth=1 >> internal:role=textbox[name="Edit"i]
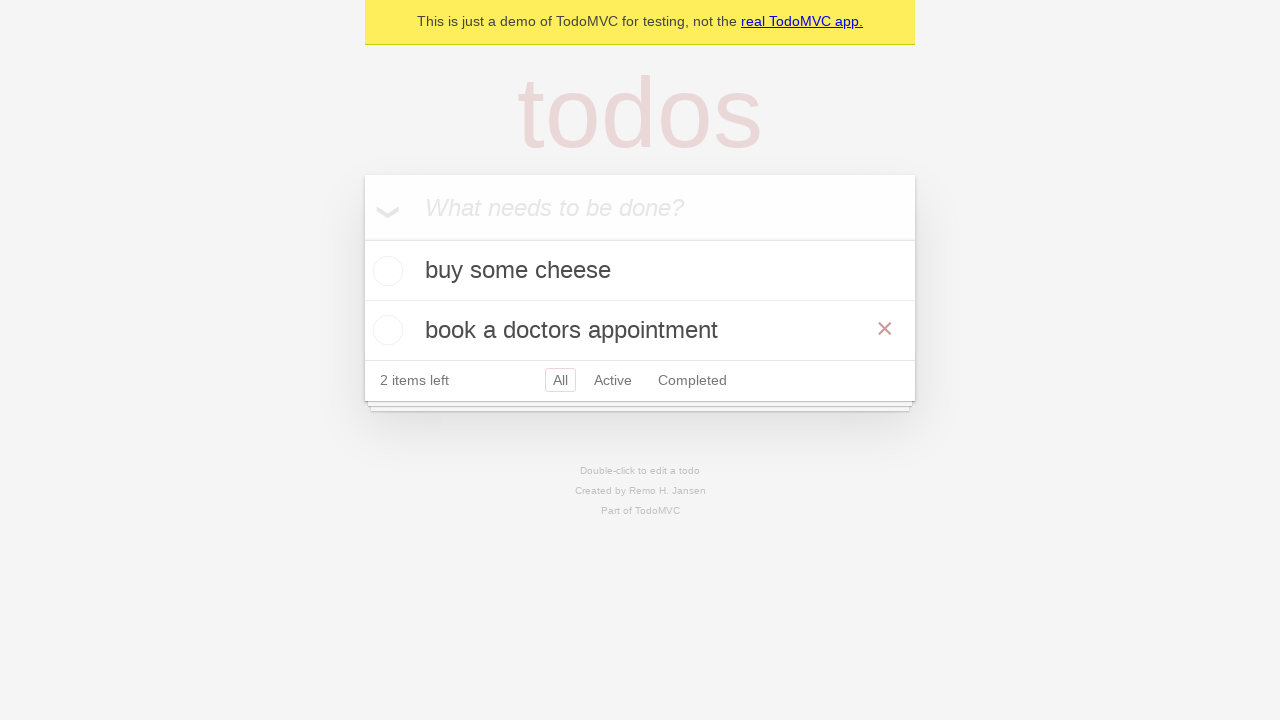

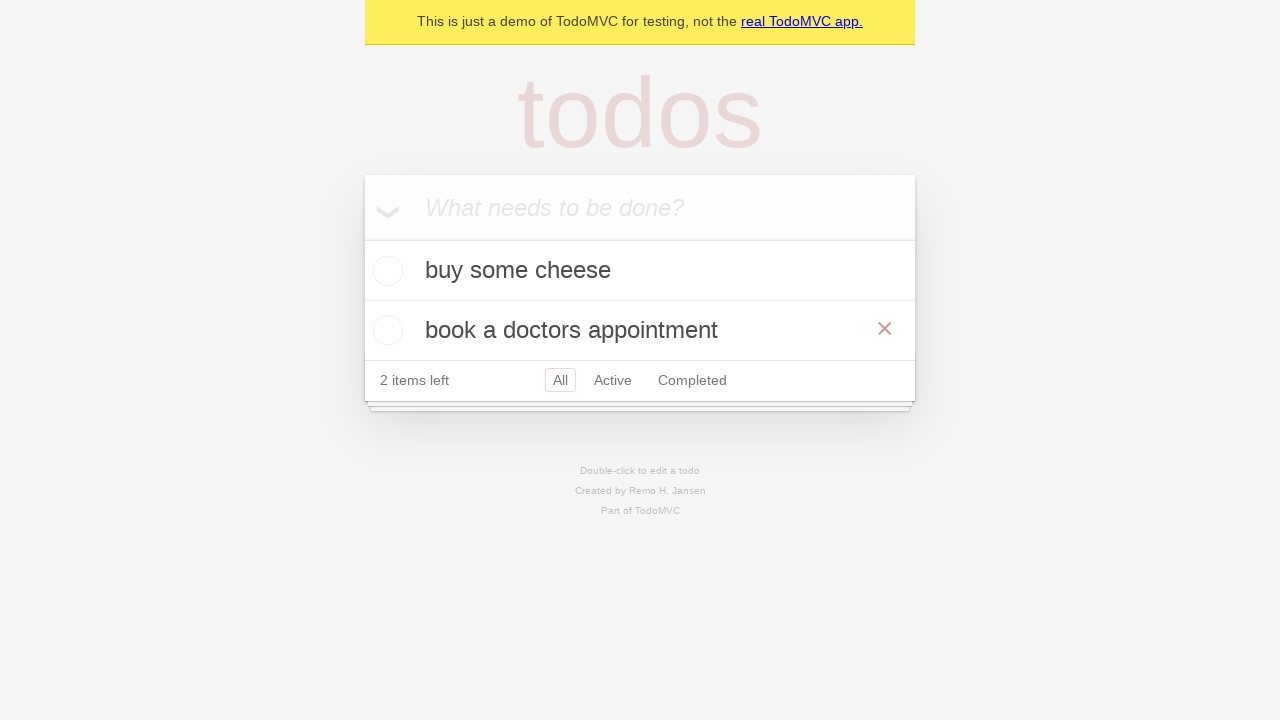